Tests navigation to the Documentation page from the Taiko homepage and verifies the page URL and presence of introductory content

Starting URL: https://taiko.dev/

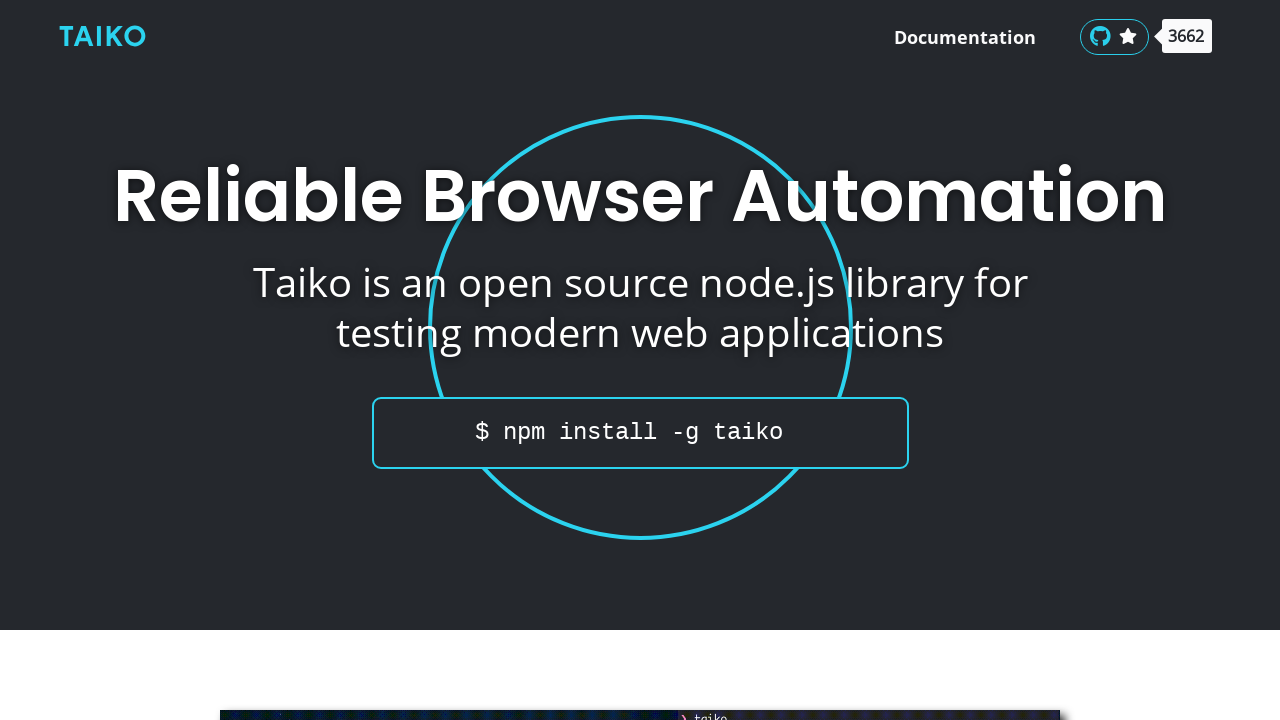

Clicked on Documentation link from Taiko homepage at (965, 37) on text=Documentation
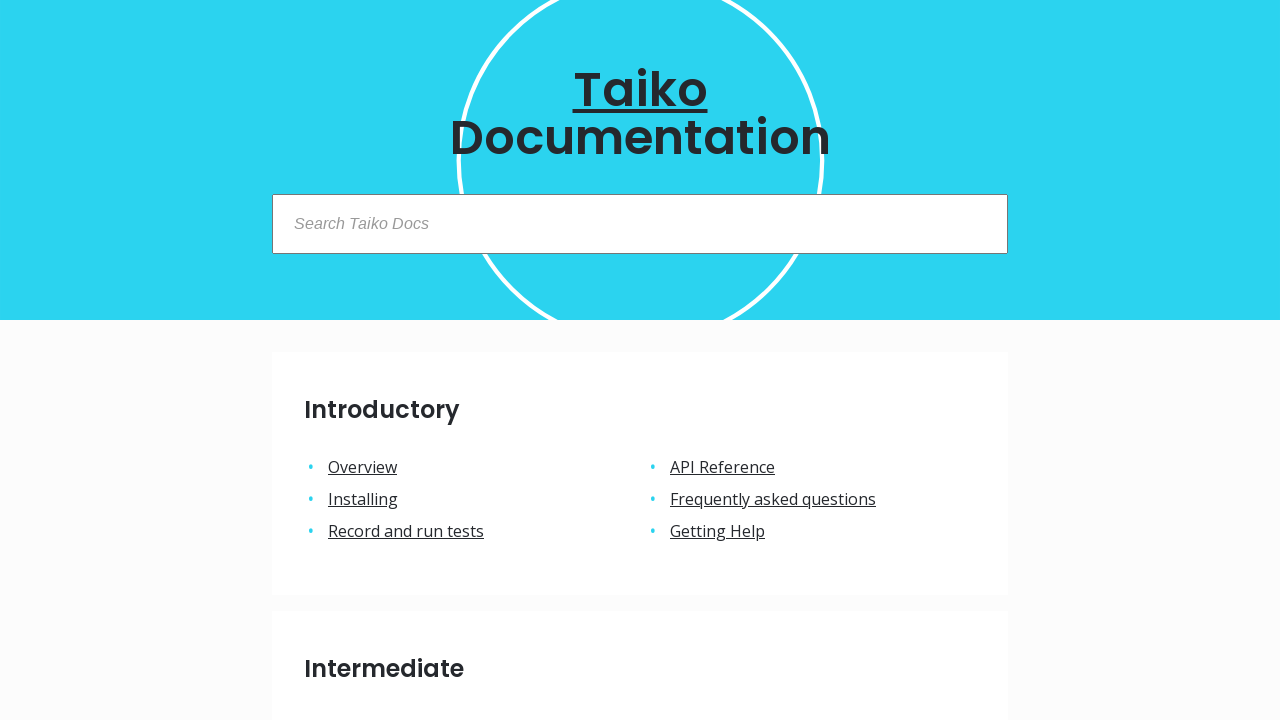

Navigated to Documentation page at https://docs.taiko.dev/
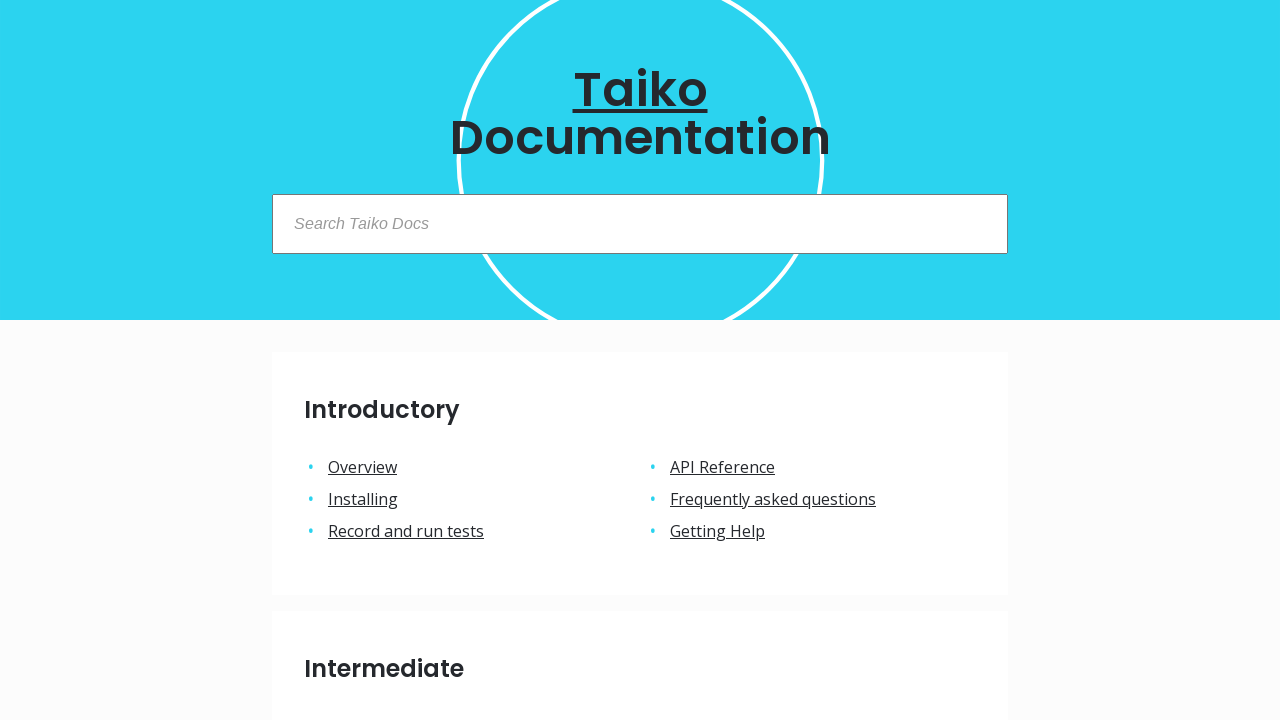

Verified introductory content is present on Documentation page
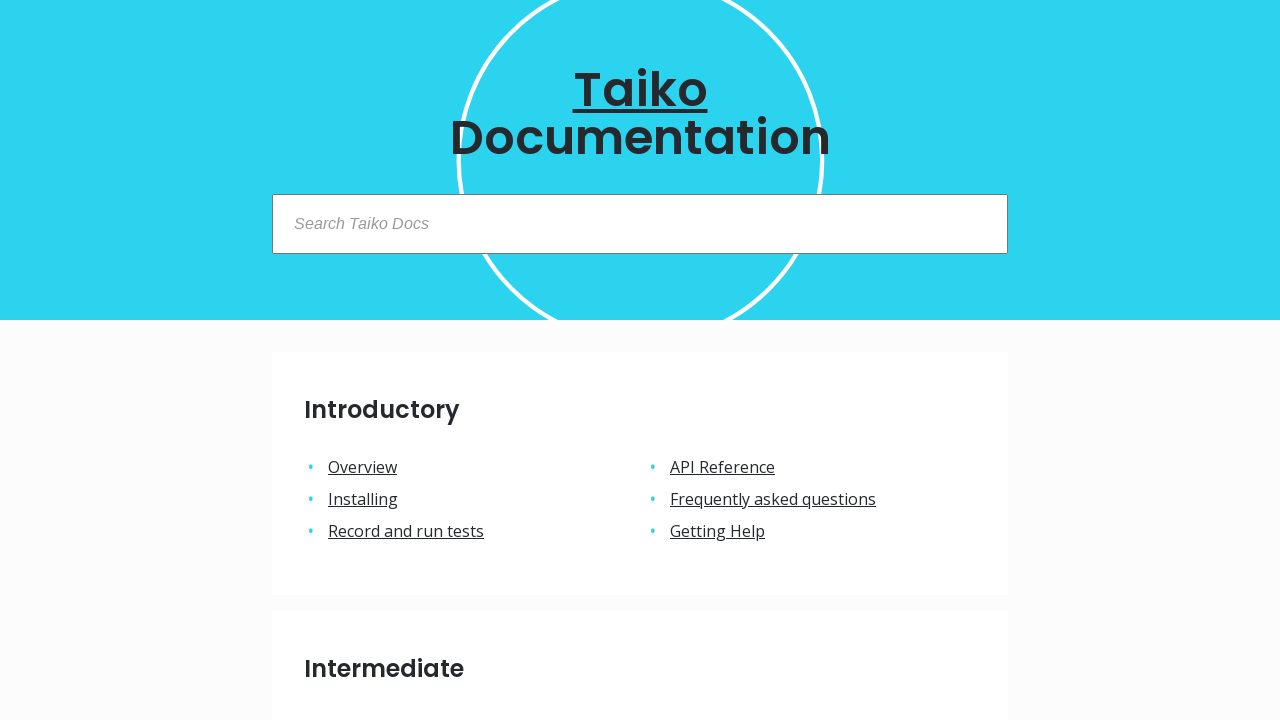

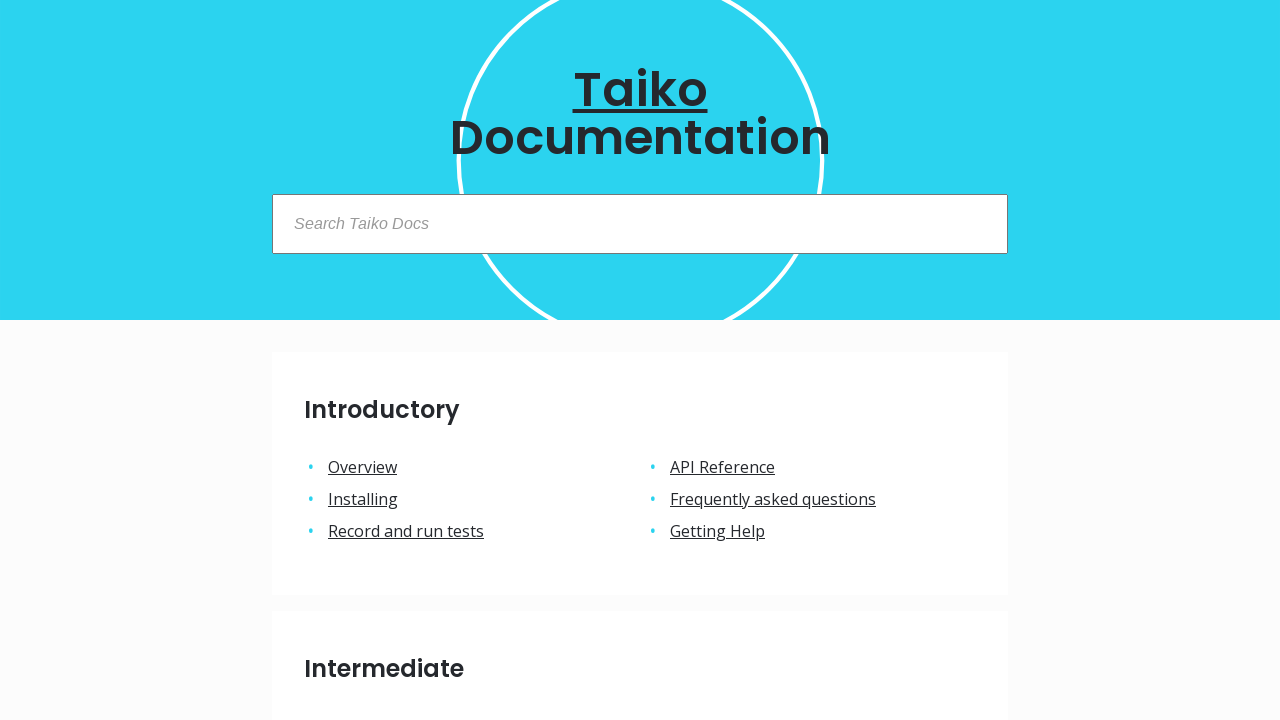